Navigates to a demo page with a sticky header and verifies that the main page region element is visible

Starting URL: https://applitools.github.io/demo/TestPages/PageWithHeader/index.html

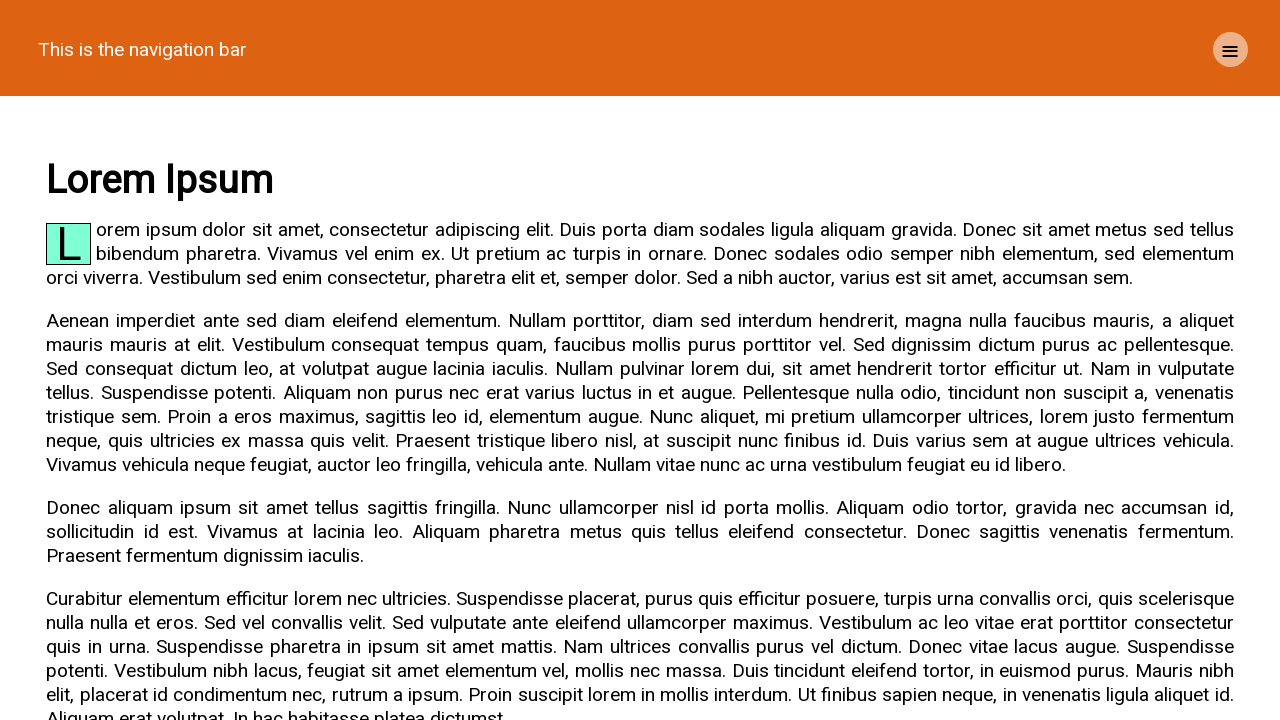

Navigated to demo page with sticky header
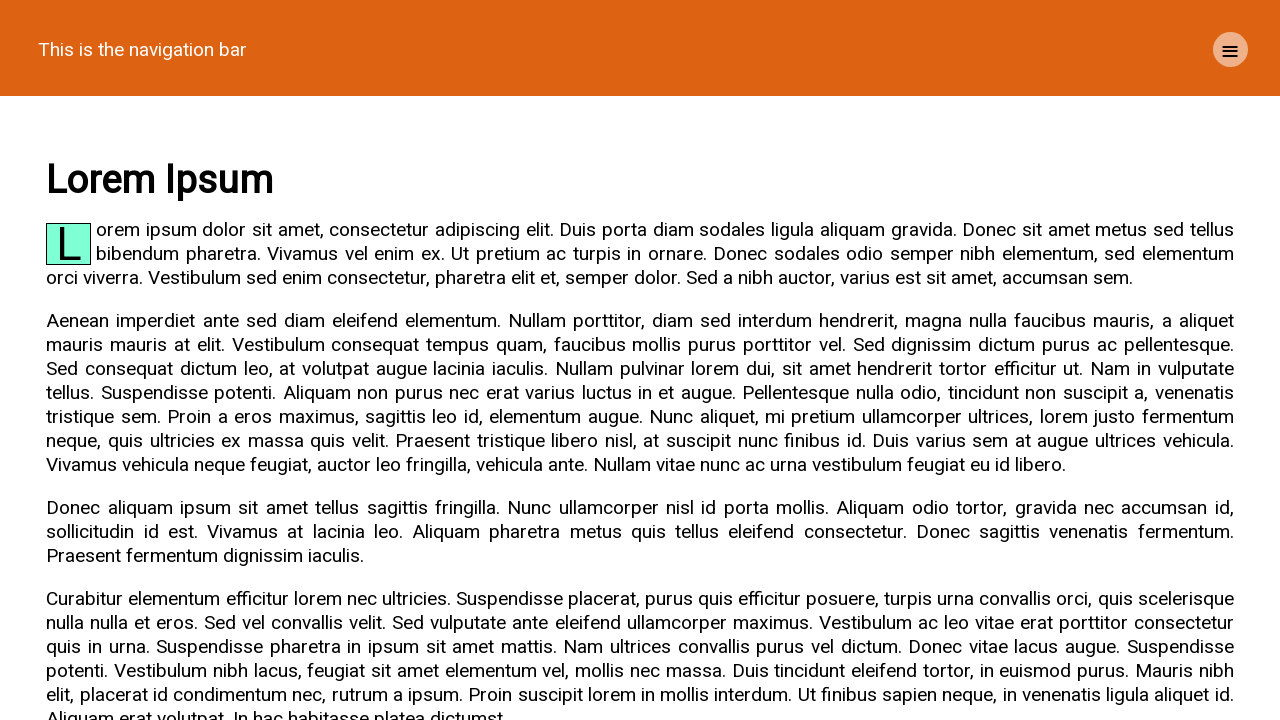

Set viewport size to 700x460
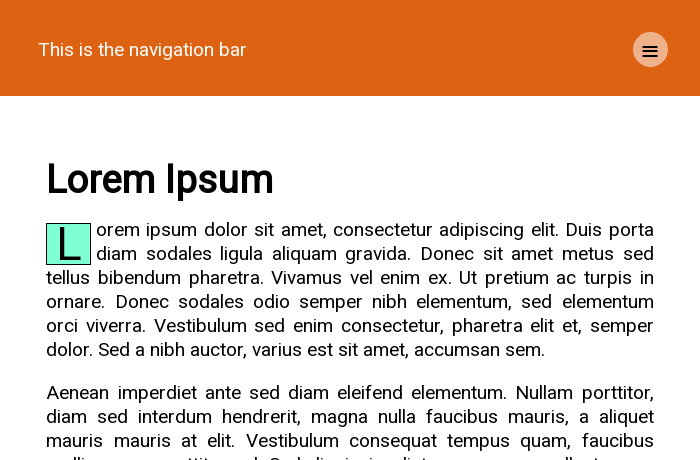

Main page region element is visible
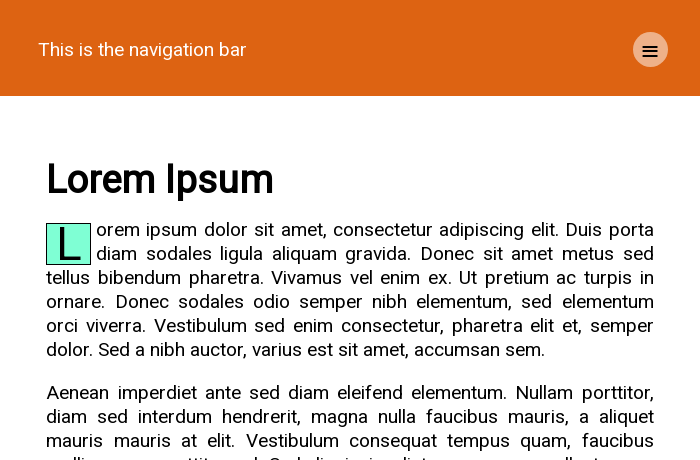

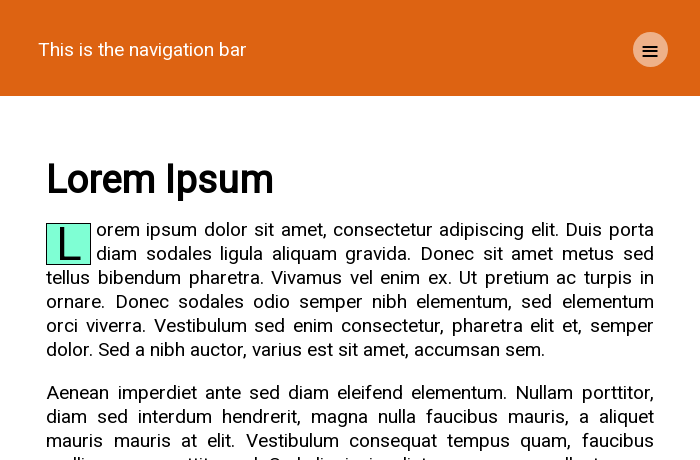